Tests JavaScript confirm dialog by clicking confirm button and accepting it

Starting URL: https://the-internet.herokuapp.com/javascript_alerts

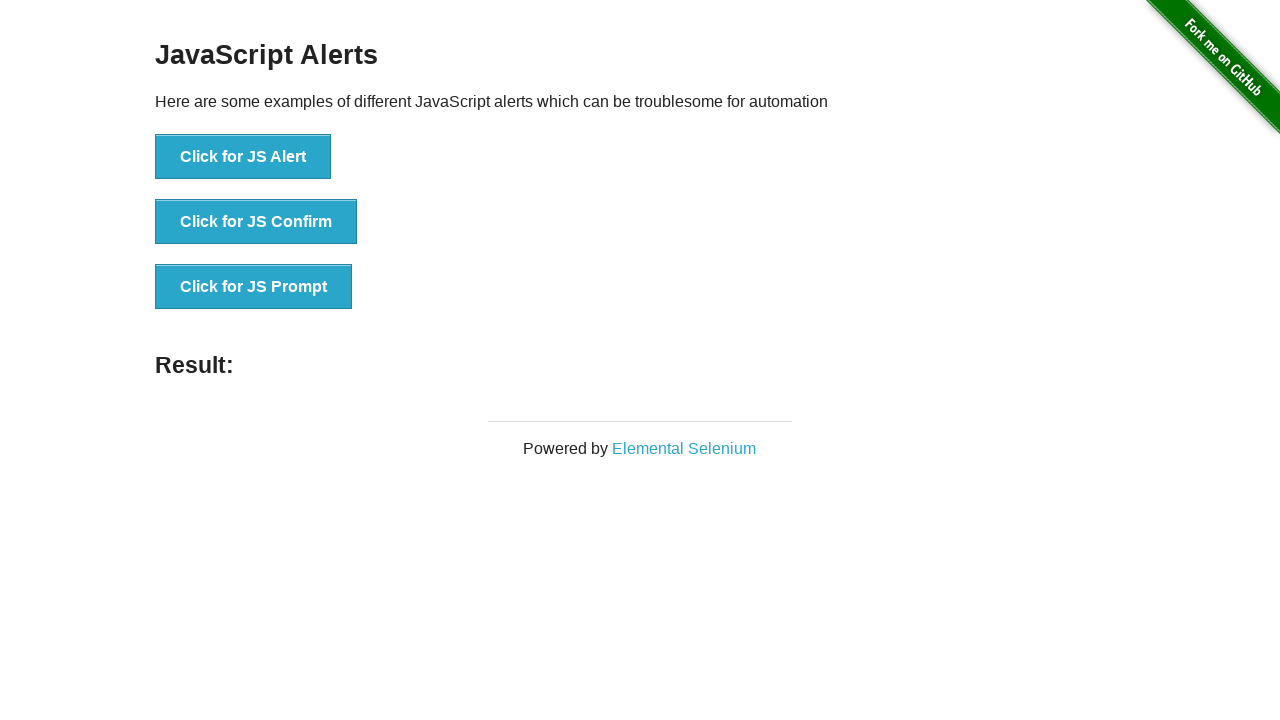

Clicked 'Click for JS Confirm' button to trigger JavaScript confirm dialog at (256, 222) on xpath=//button[text()='Click for JS Confirm']
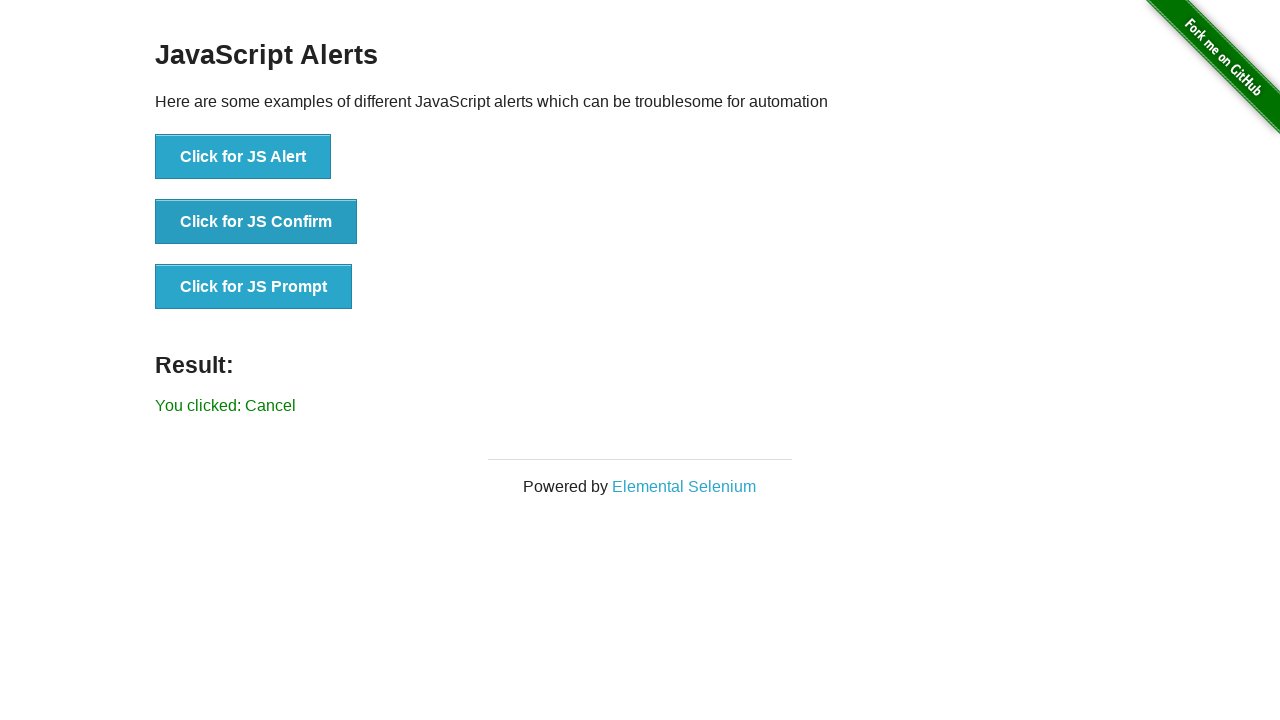

Set up dialog handler to accept the confirm dialog
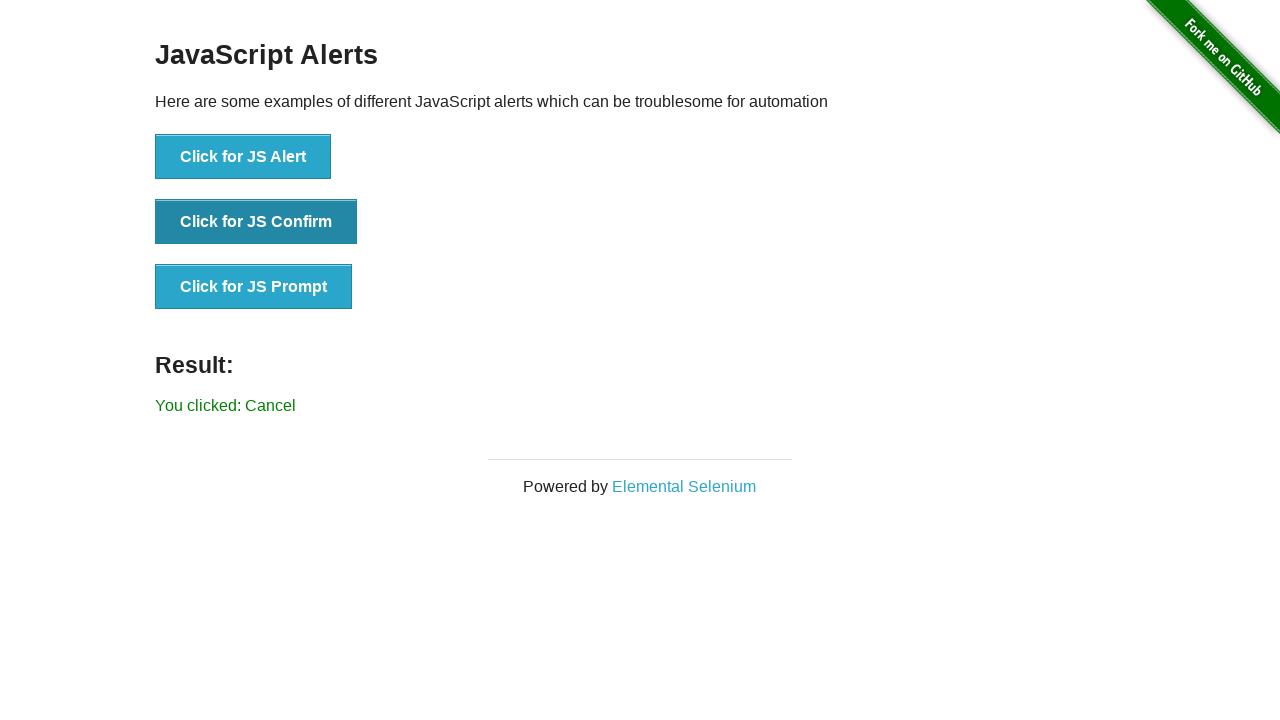

Confirmed dialog was accepted and result message appeared
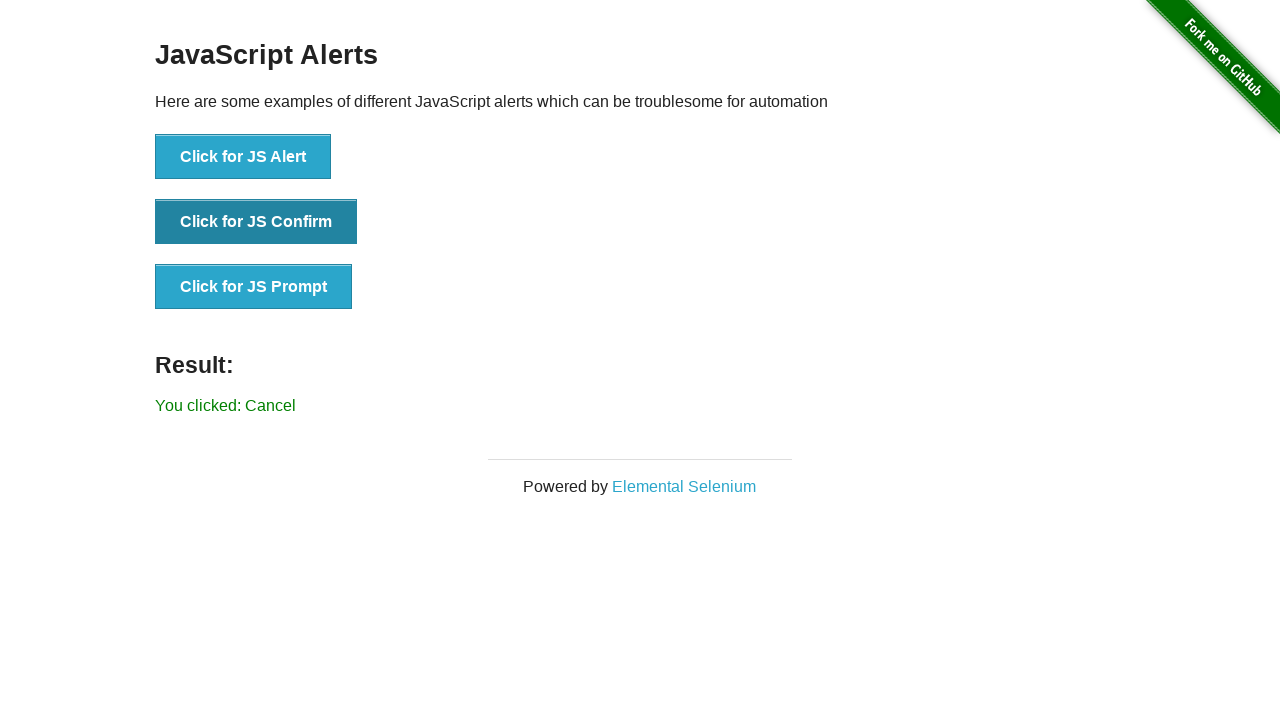

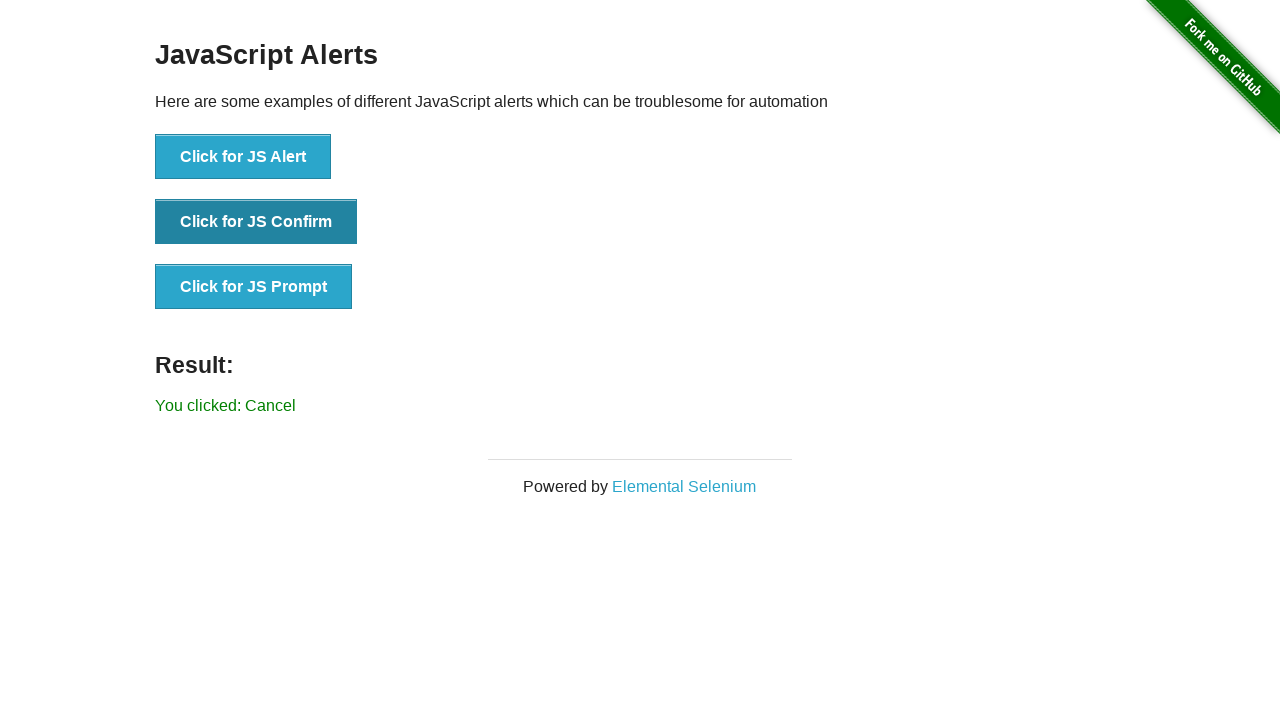